Navigates to time.is website and verifies the page title loads correctly

Starting URL: https://time.is/

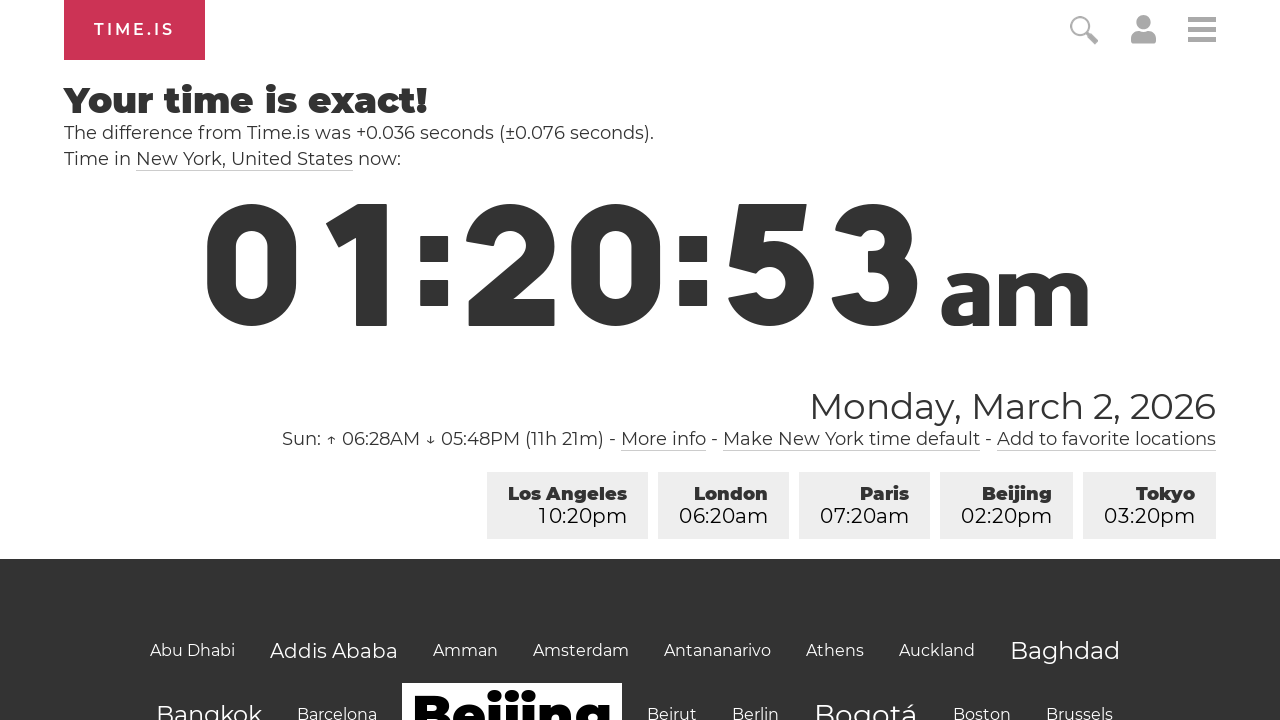

Waited for page to reach domcontentloaded state
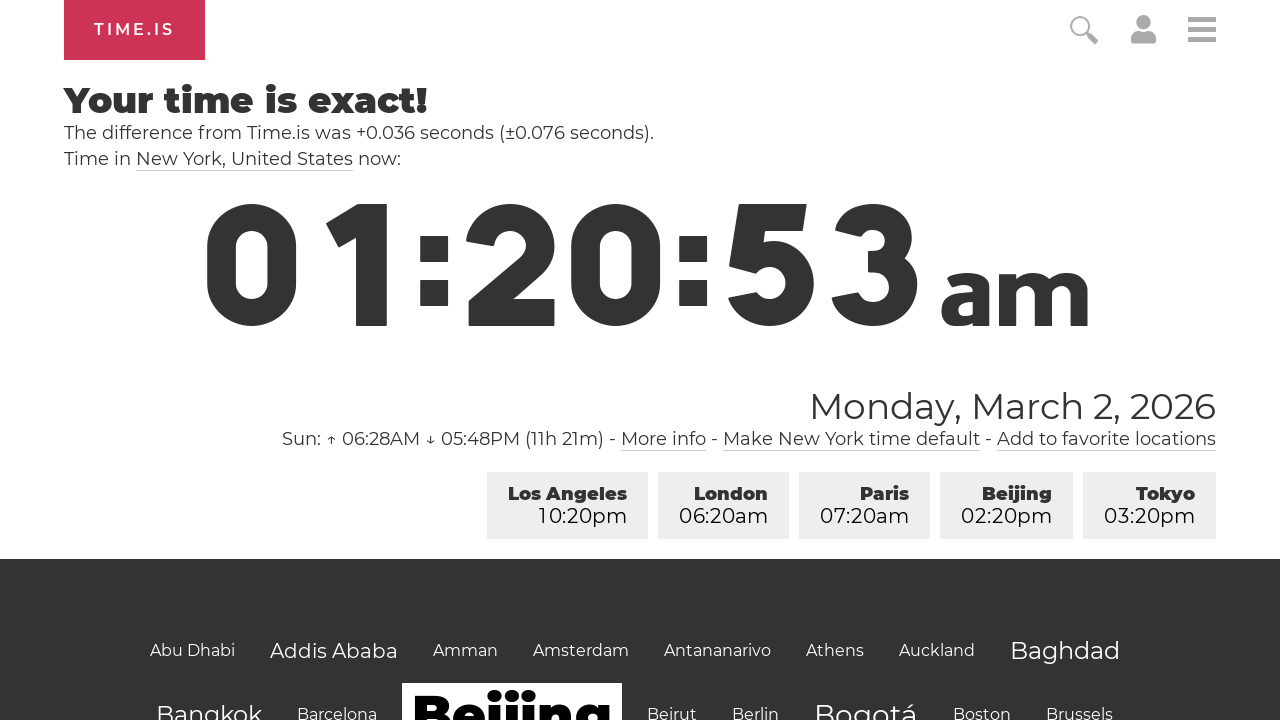

Retrieved page title
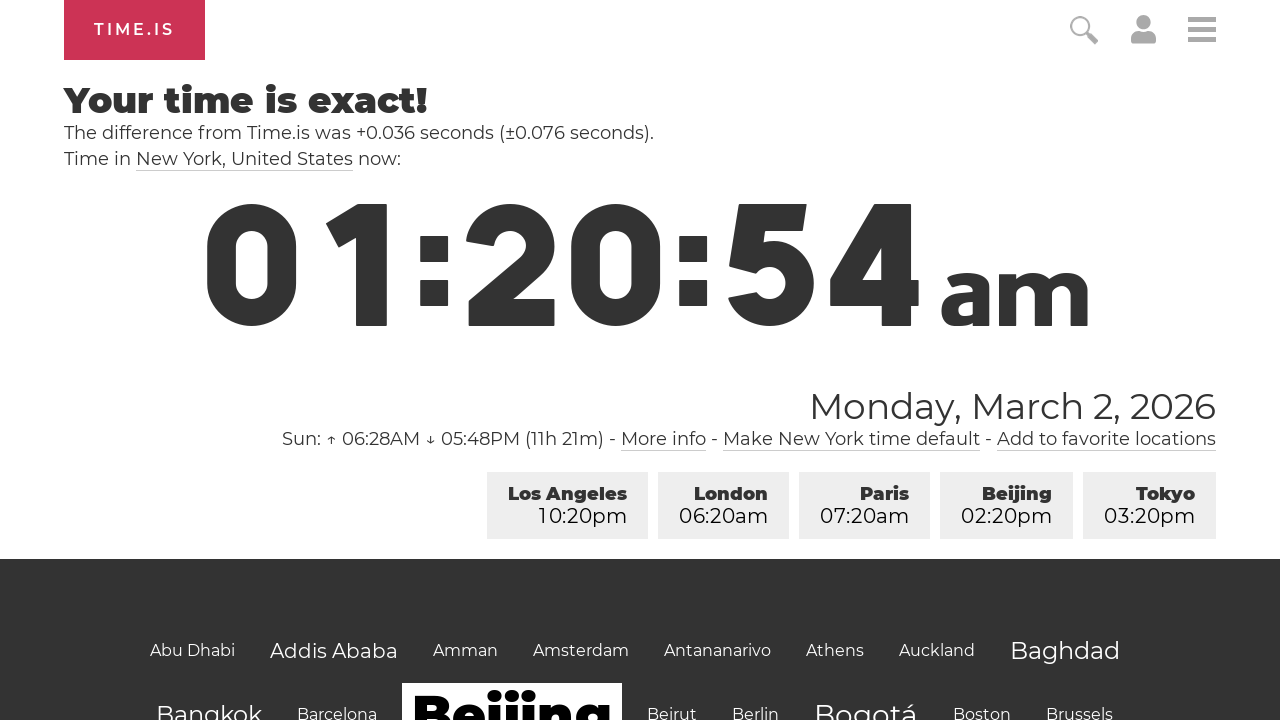

Verified page title is not empty
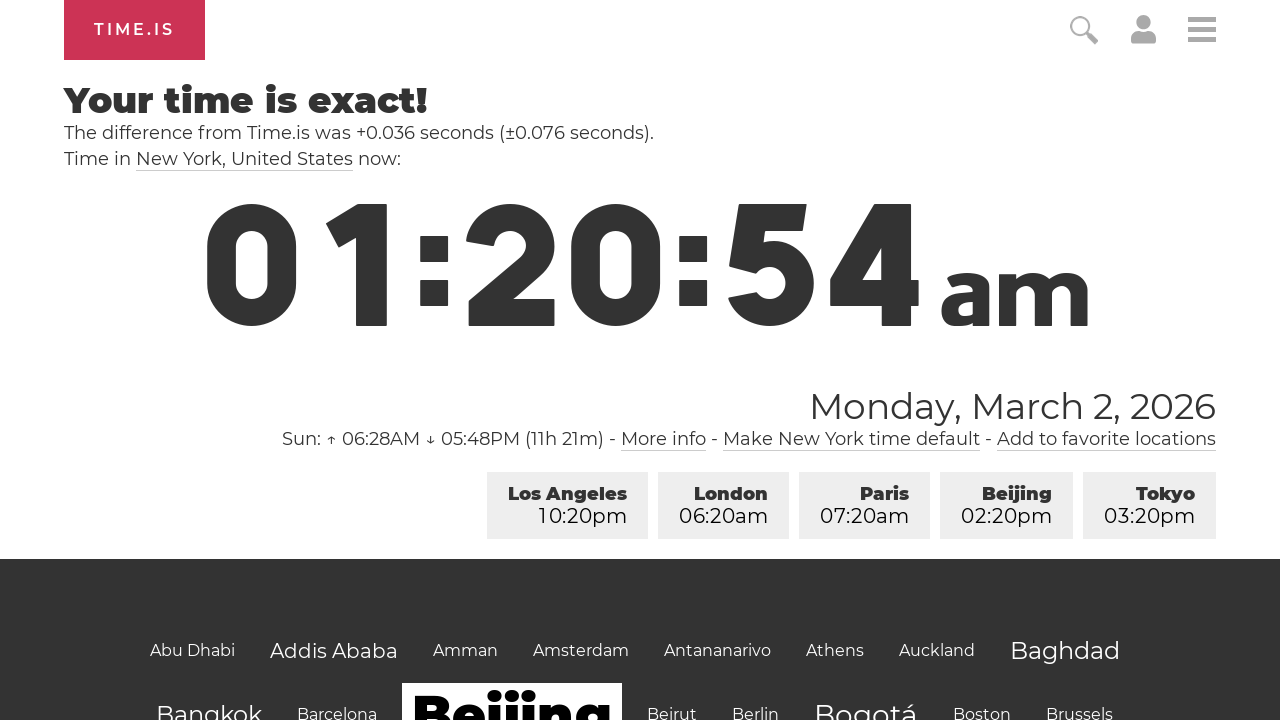

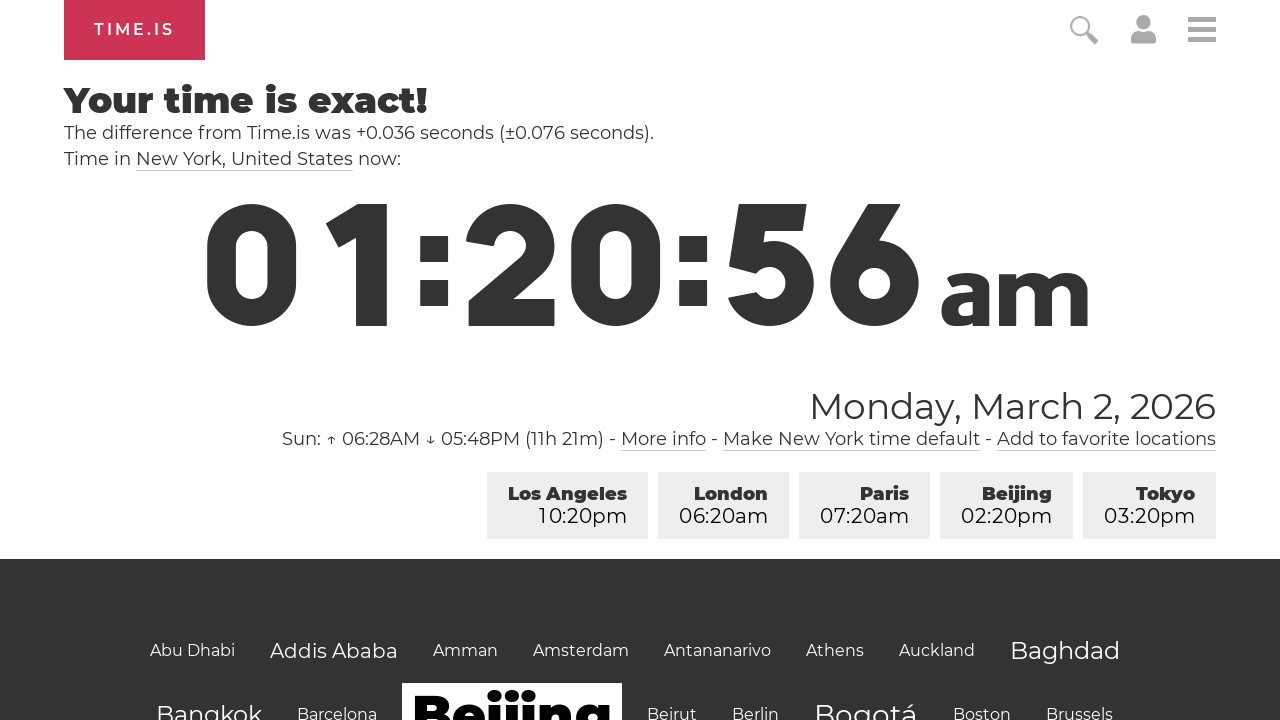